Tests Pastebin by navigating to the homepage and entering text into the paste form

Starting URL: http://pastebin.com/

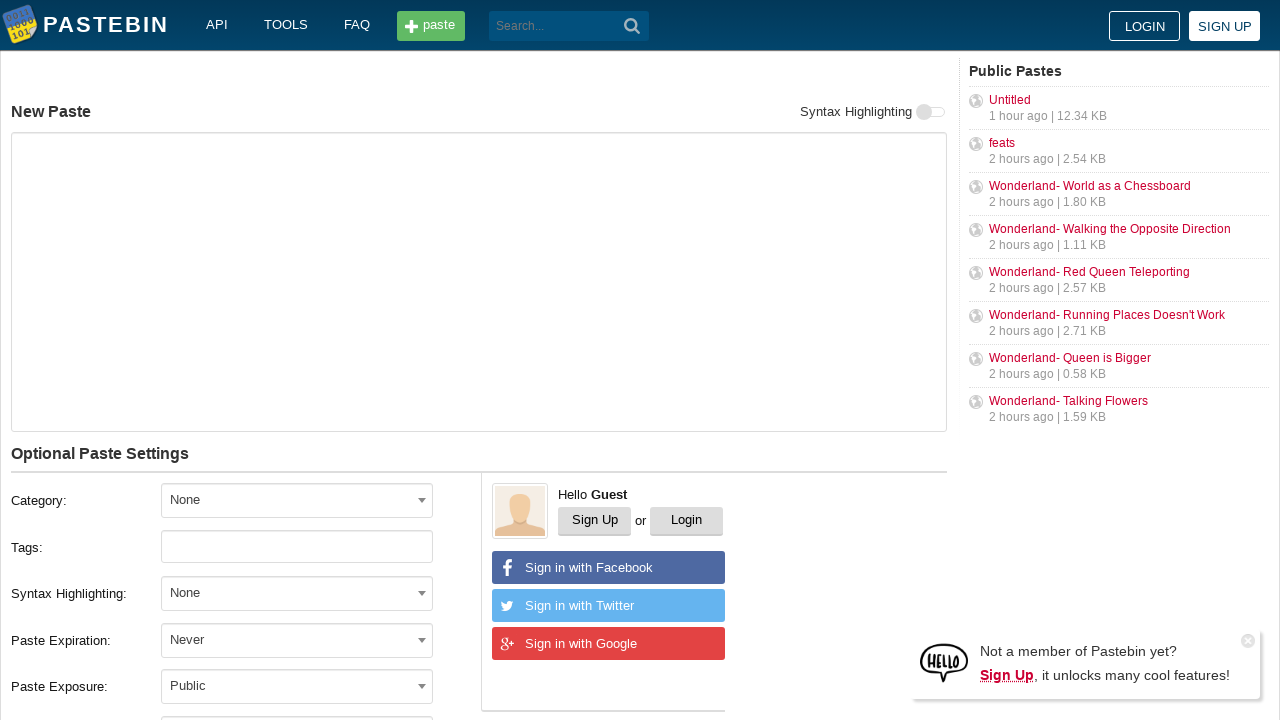

Navigated to Pastebin homepage
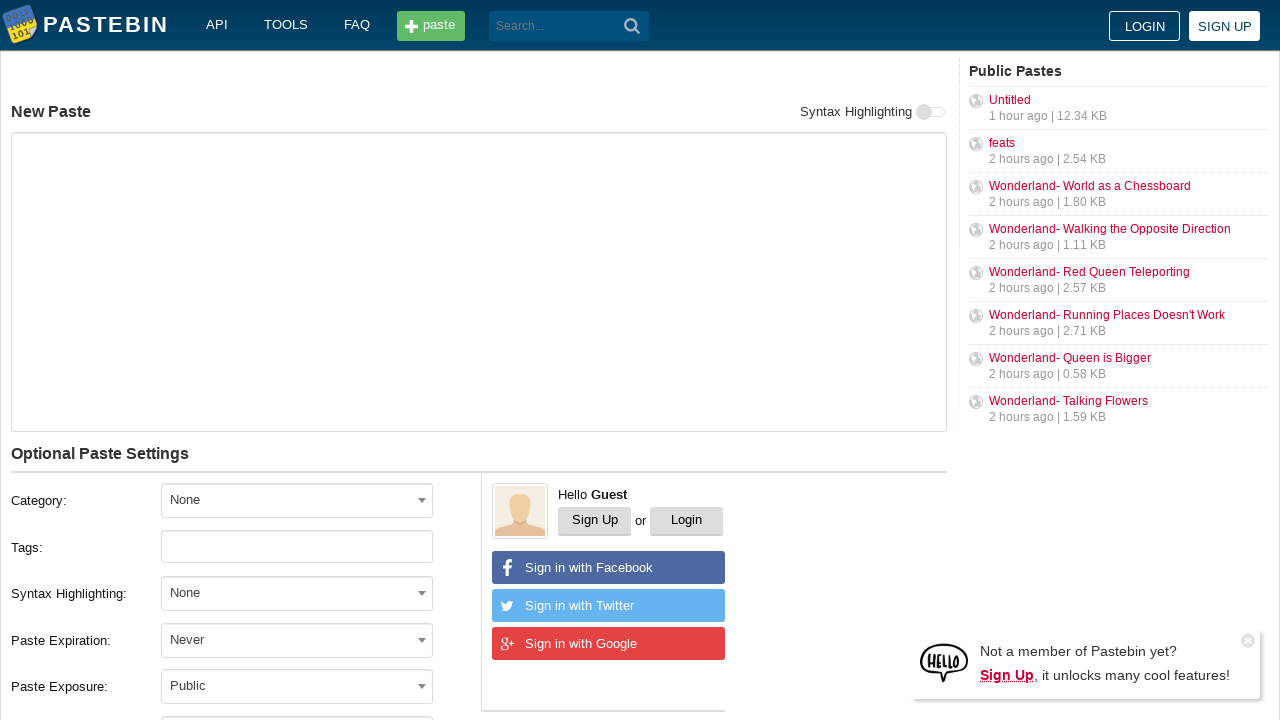

Entered text into the paste form textarea on textarea#postform-text
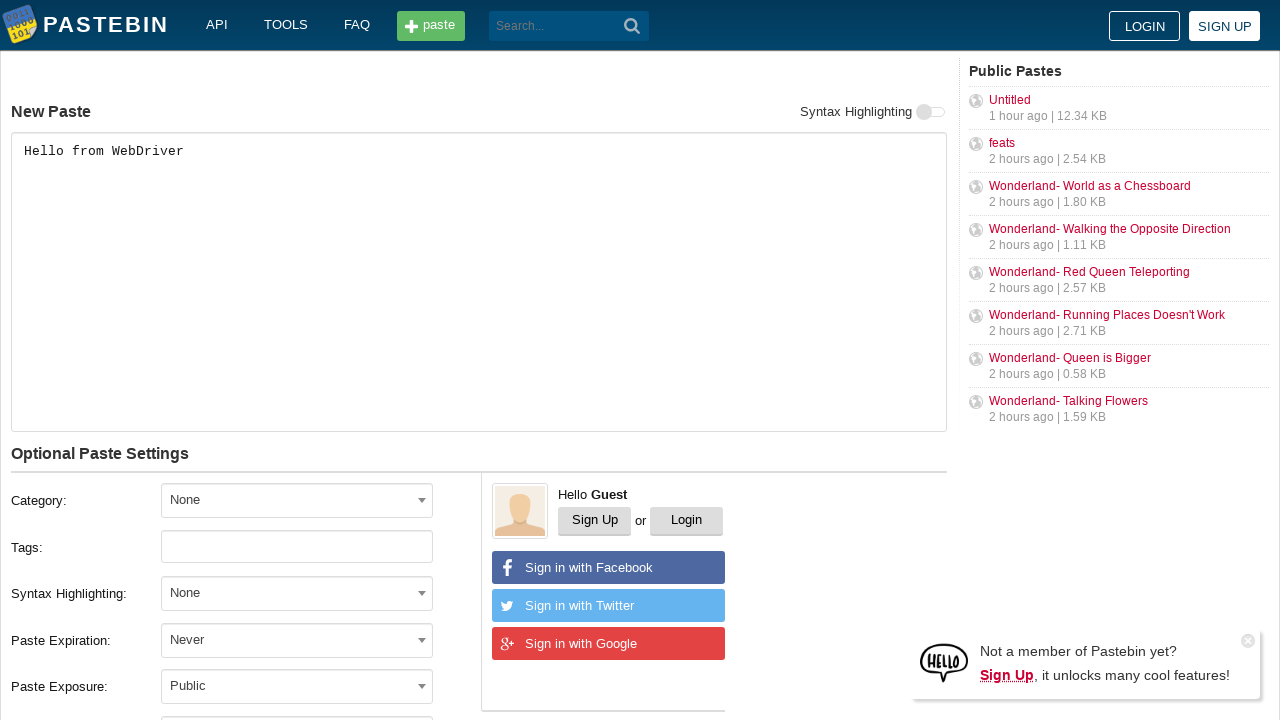

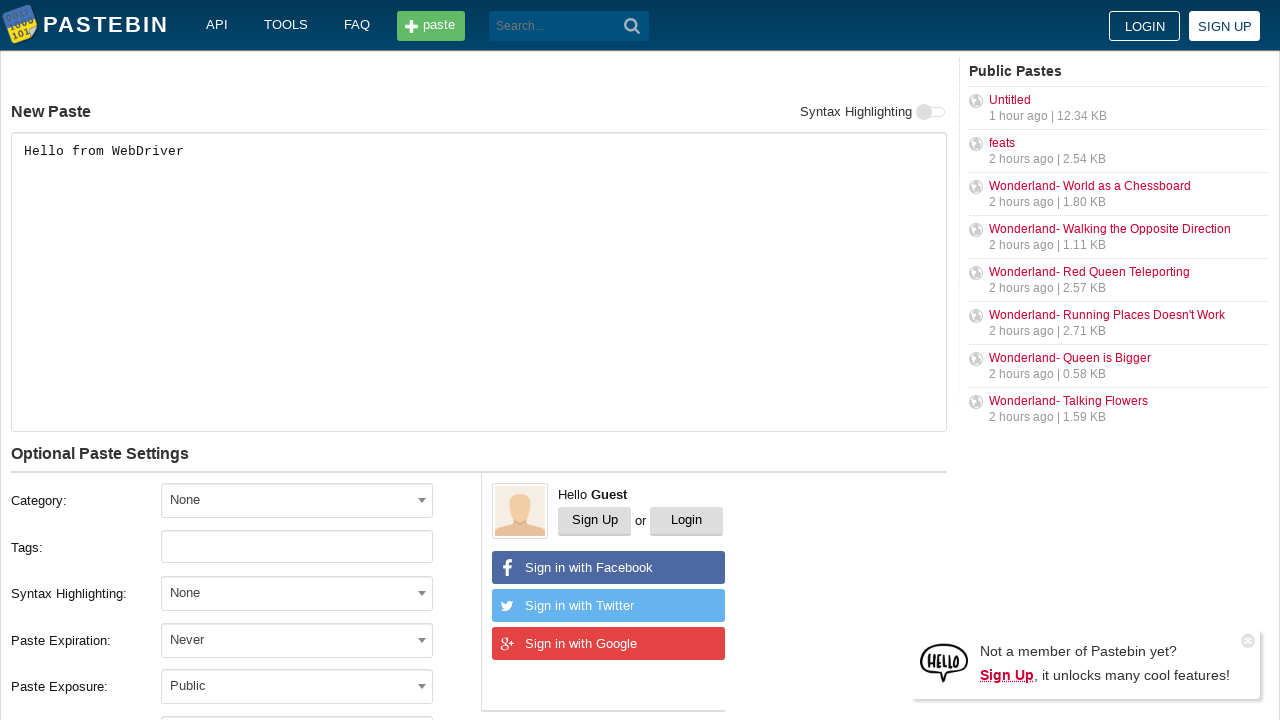